Tests a double-click button scenario where a button needs to be clicked multiple times until a dialog appears.

Starting URL: https://vip.ceshiren.com/#/ui_study

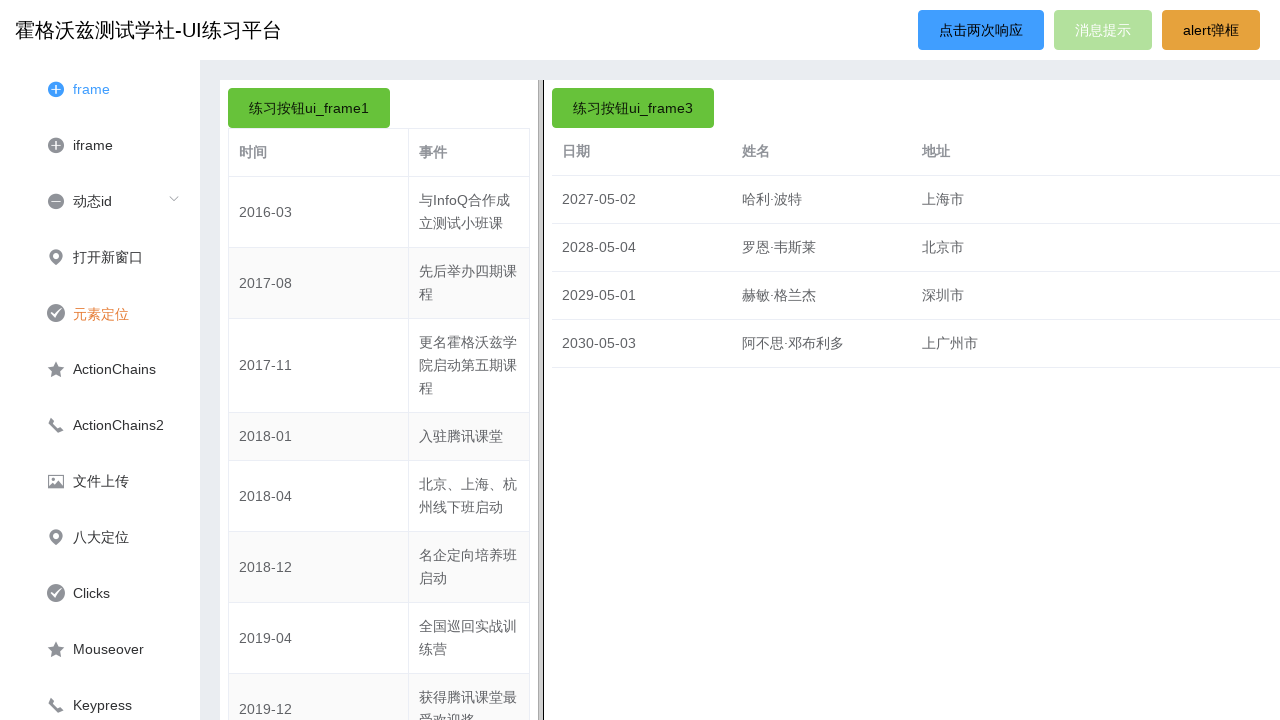

Waited for DOM content loaded on https://vip.ceshiren.com/#/ui_study
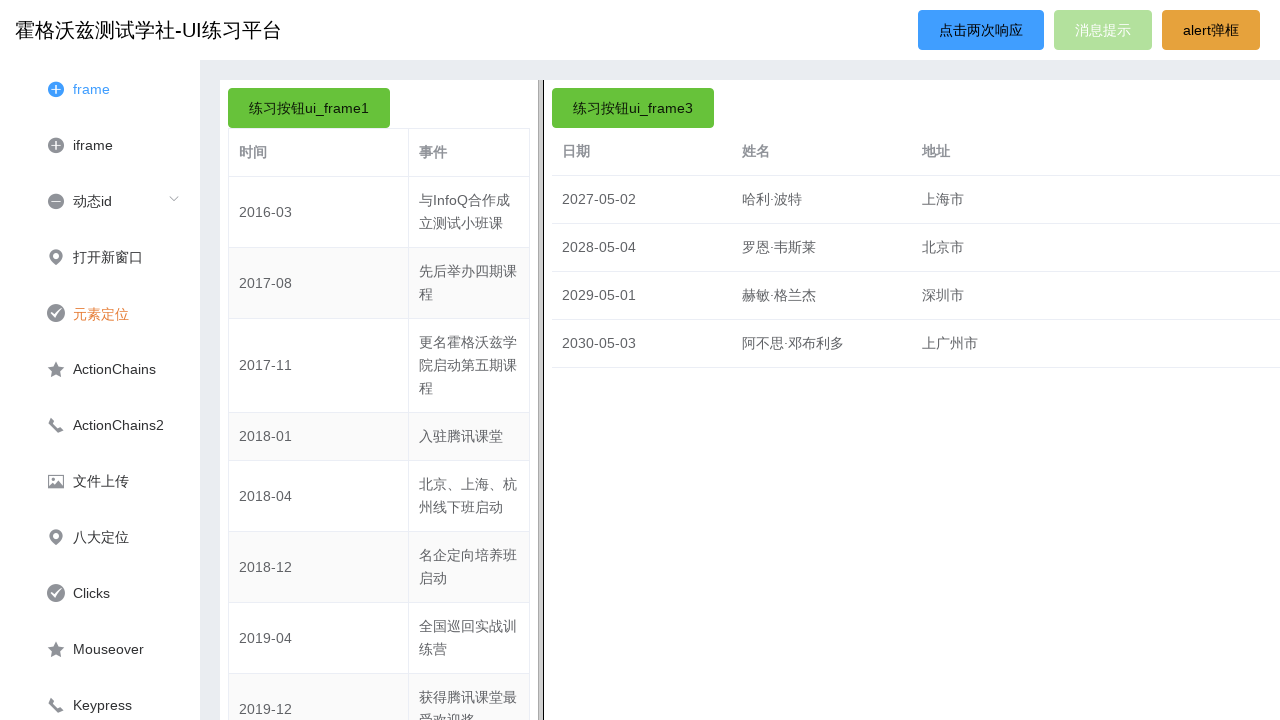

Waited 5 seconds for page to fully render
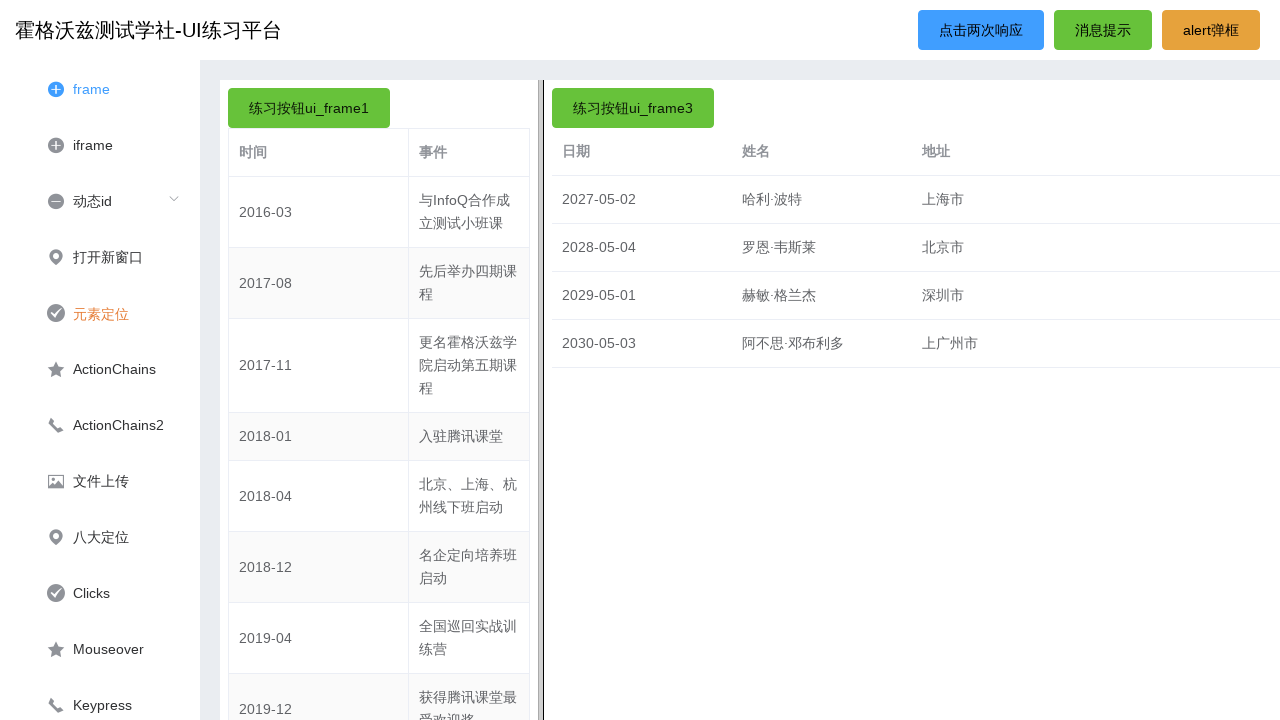

First click on '点击两次响应' button at (981, 30) on xpath=//*[text()='点击两次响应']
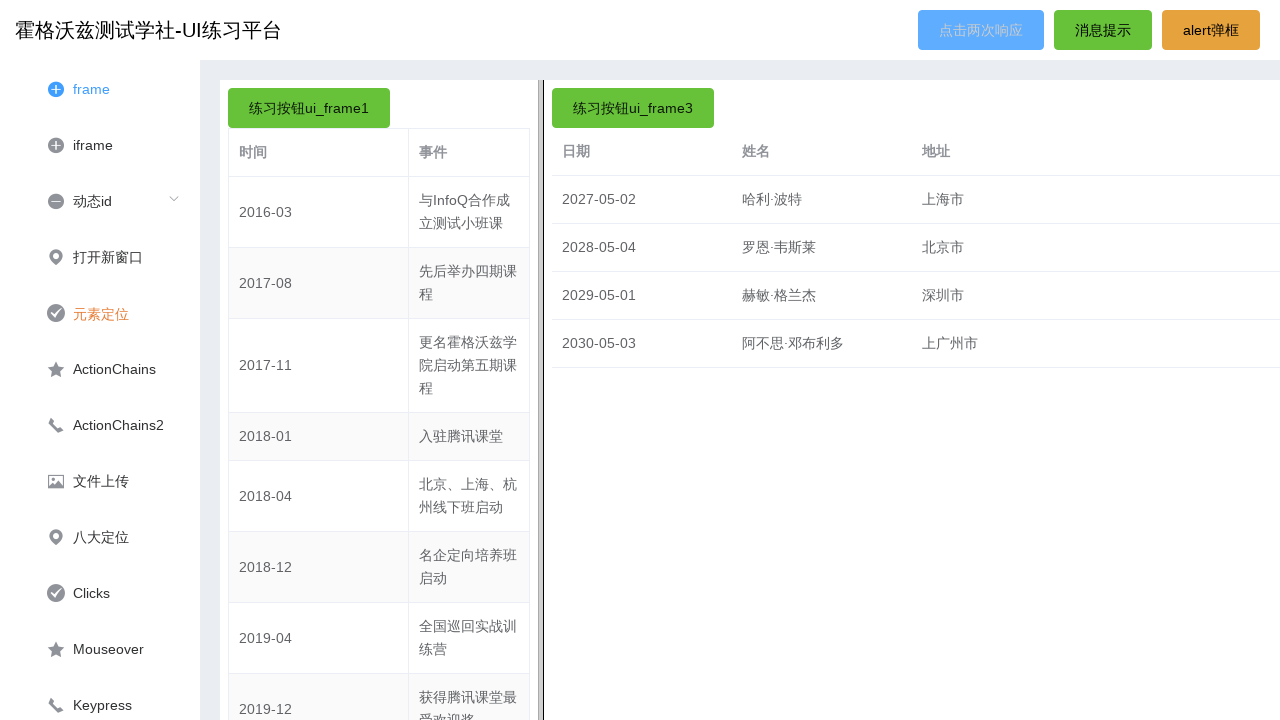

Second click on '点击两次响应' button at (981, 30) on xpath=//*[text()='点击两次响应']
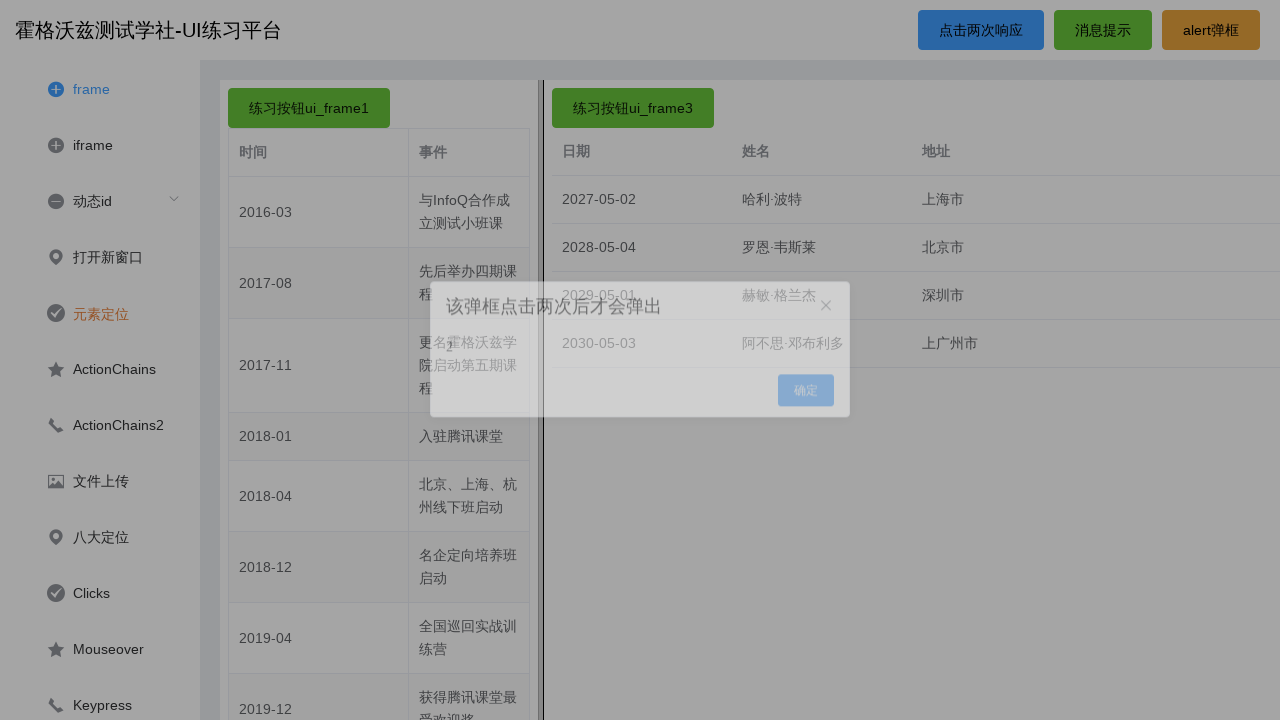

Dialog with text '该弹框点击两次后才会弹出' appeared
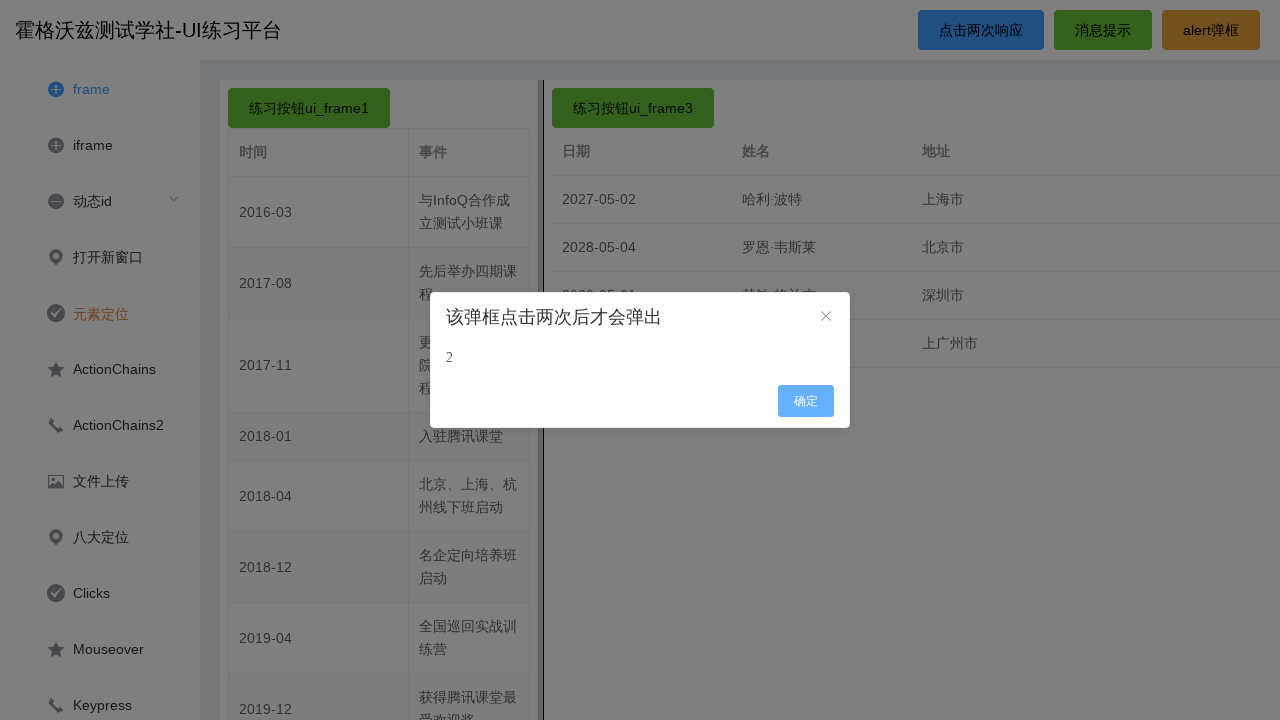

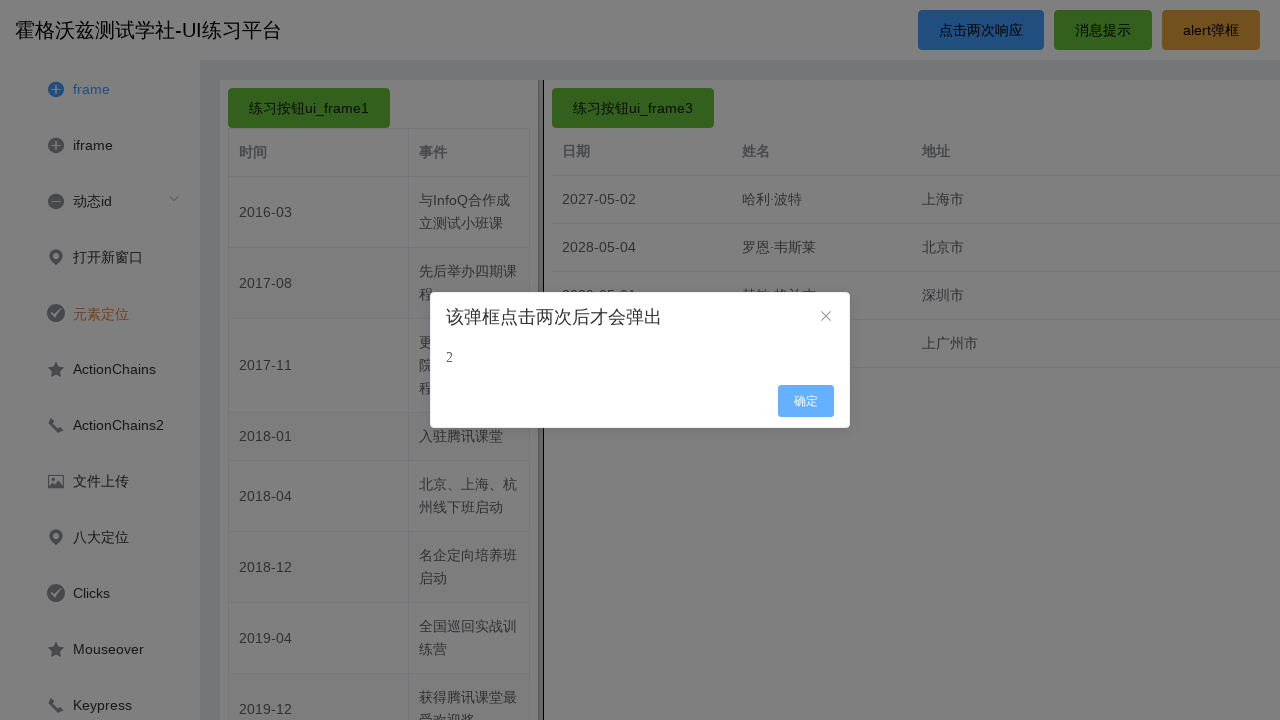